Navigates to Apple Machine Learning research pages and interacts with interactive figure elements including buttons and sliders to verify they respond to user interactions.

Starting URL: https://machinelearning.apple.com/research/latent-language-diffusion-model#figure1

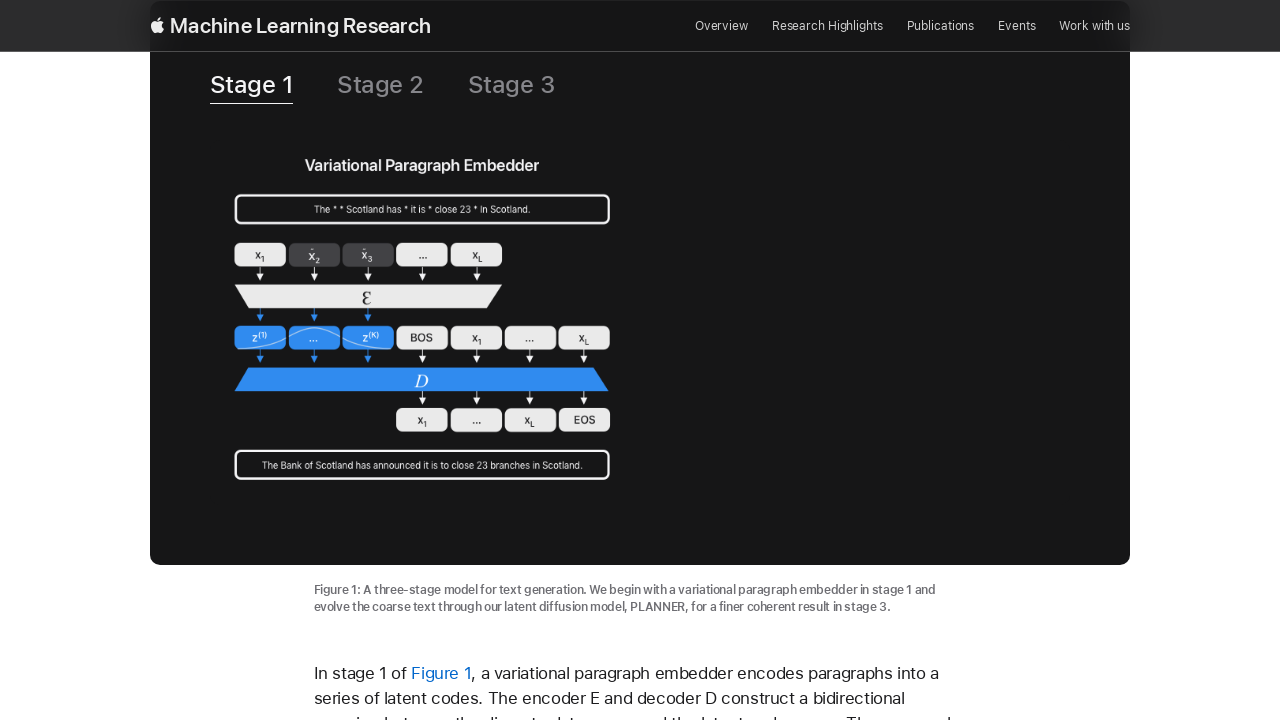

Waited for page network to be idle
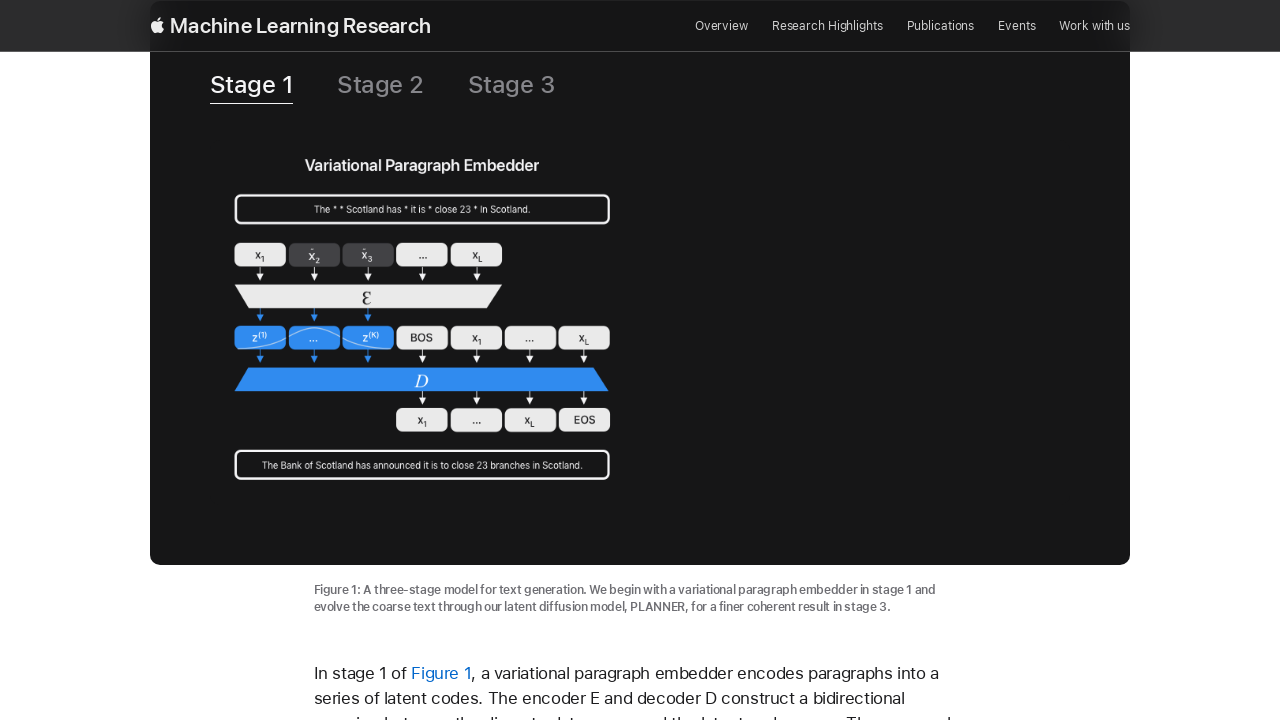

Waited 3 seconds for page to fully load
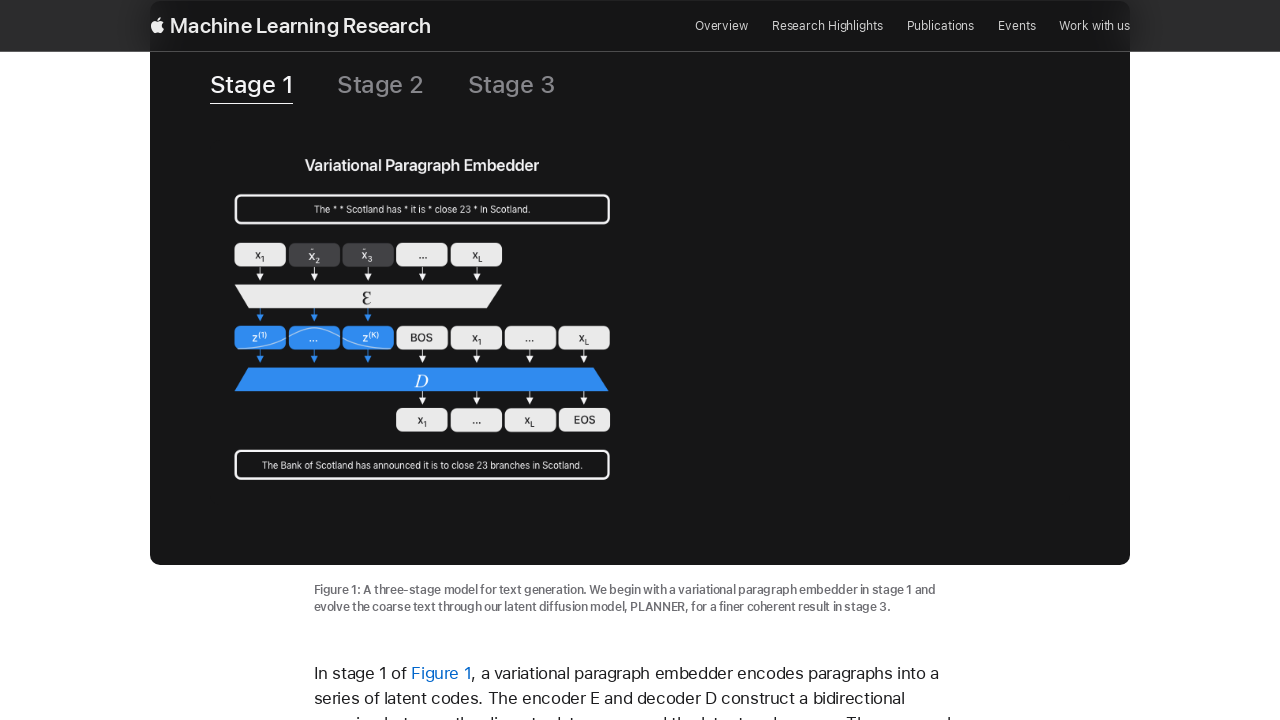

Located figure1 element
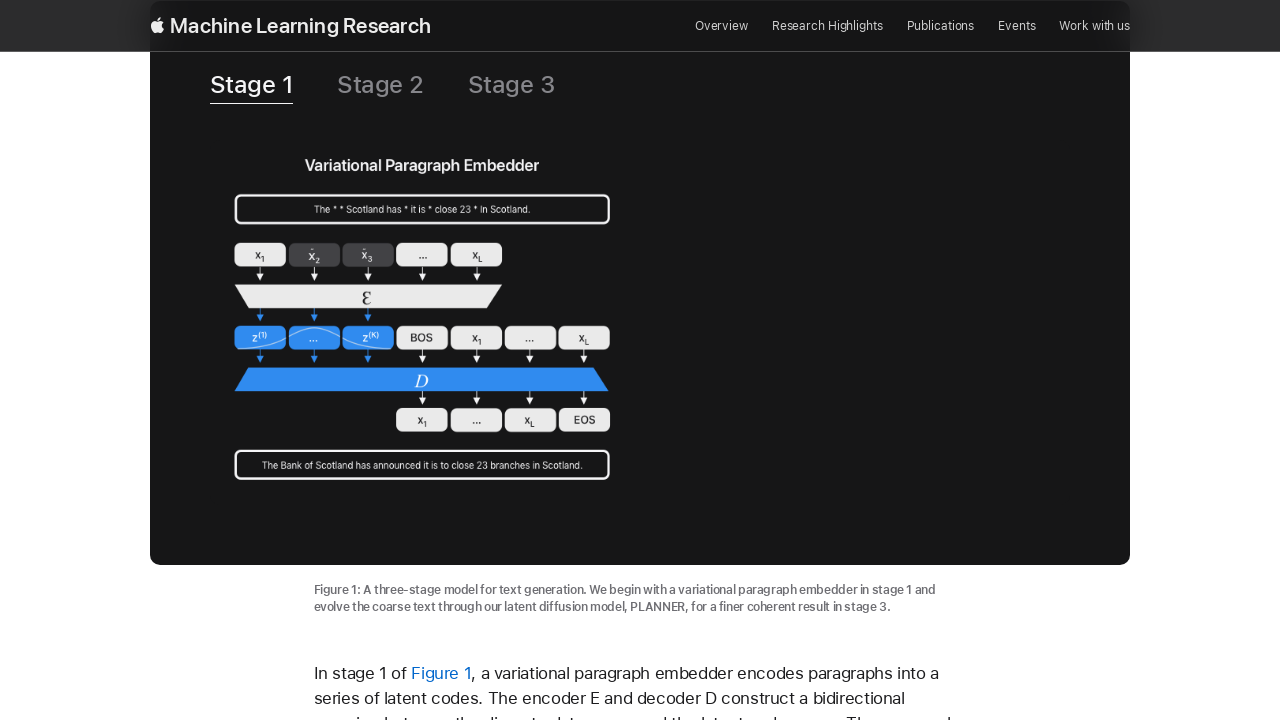

Figure1 element became visible
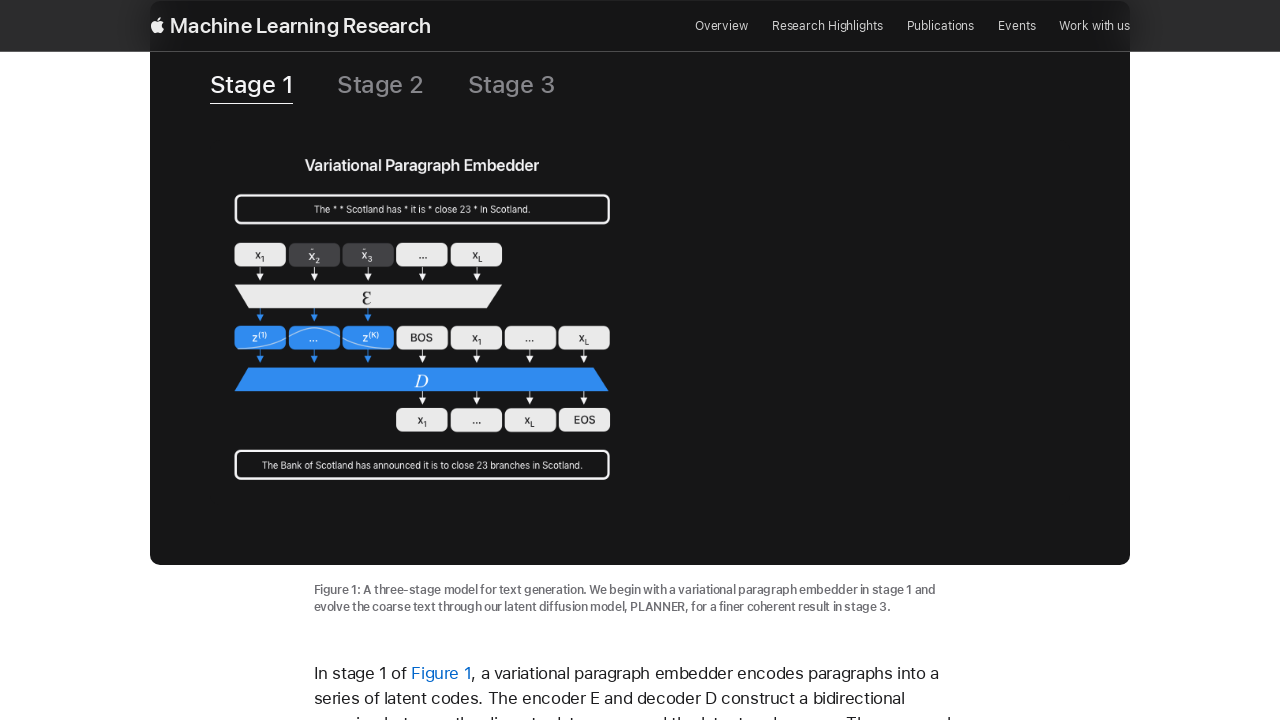

Found all interactive elements (buttons, sliders, selects) on the page
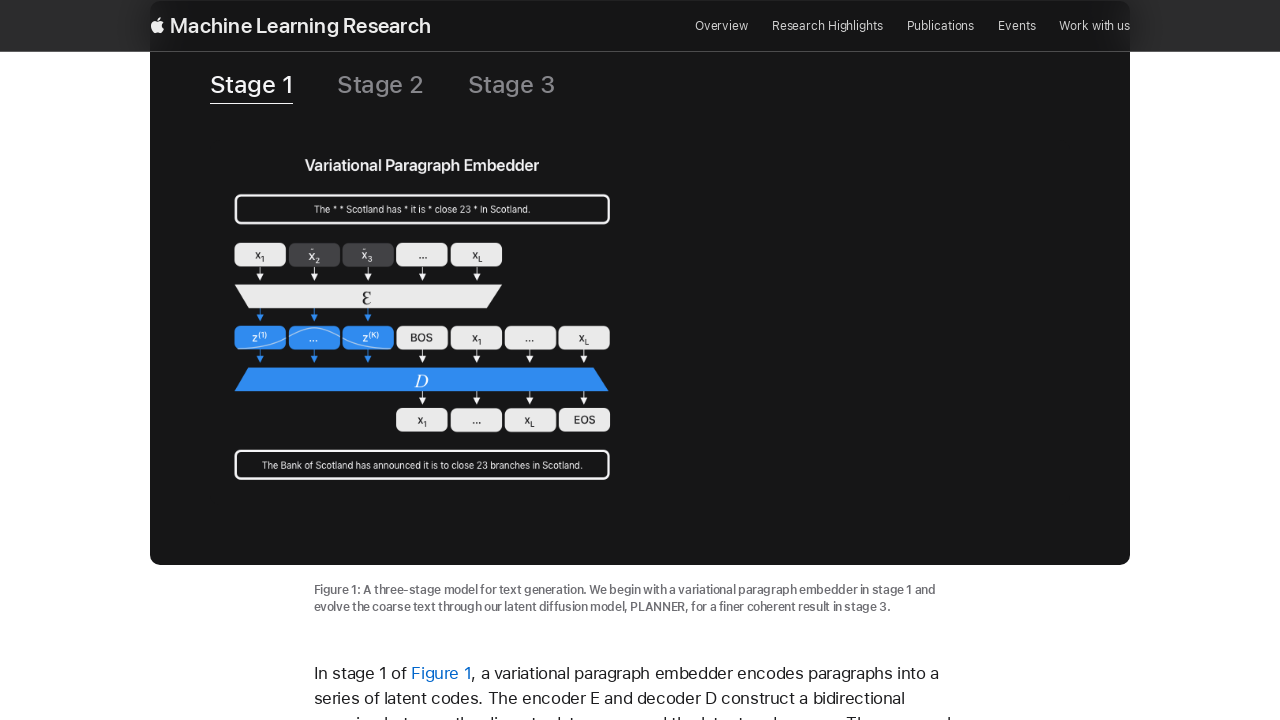

Hovered over interactive element 1 at (319, 361) on button, input[type='range'], select, [role='slider'], [role='button'] >> nth=0
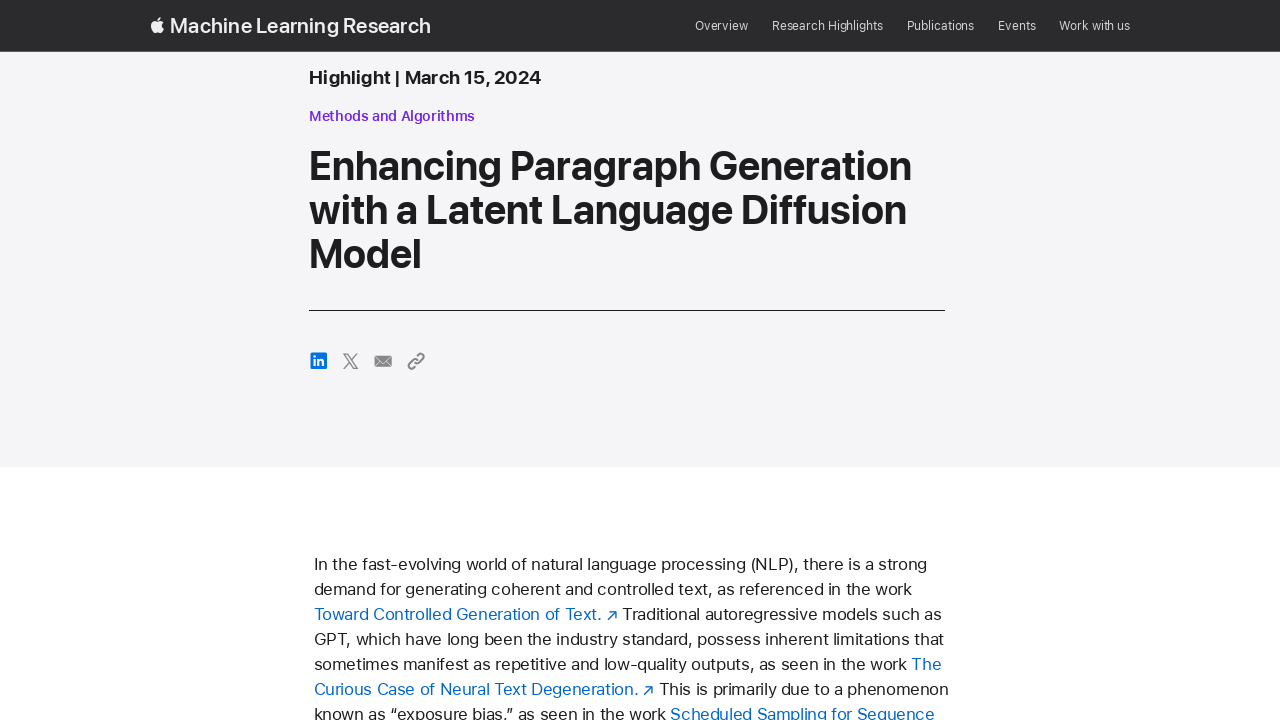

Waited 500ms after hovering over element 1
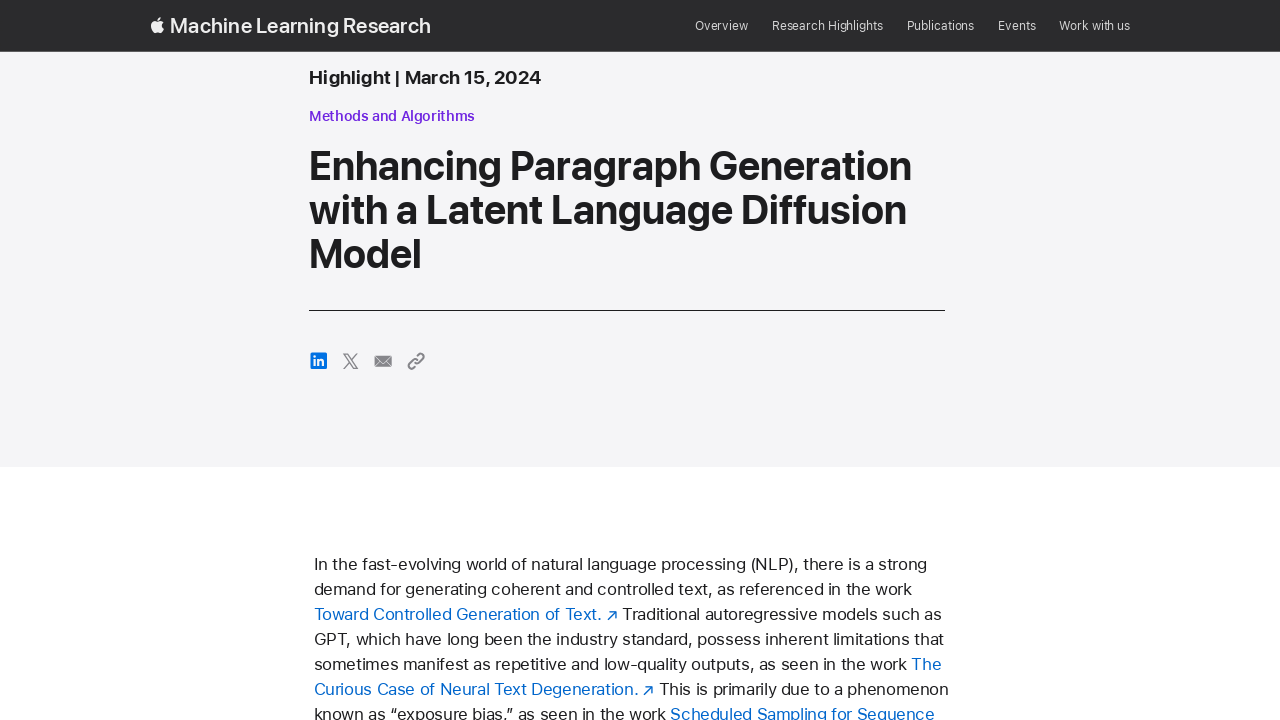

Retrieved tag name for element 1: BUTTON
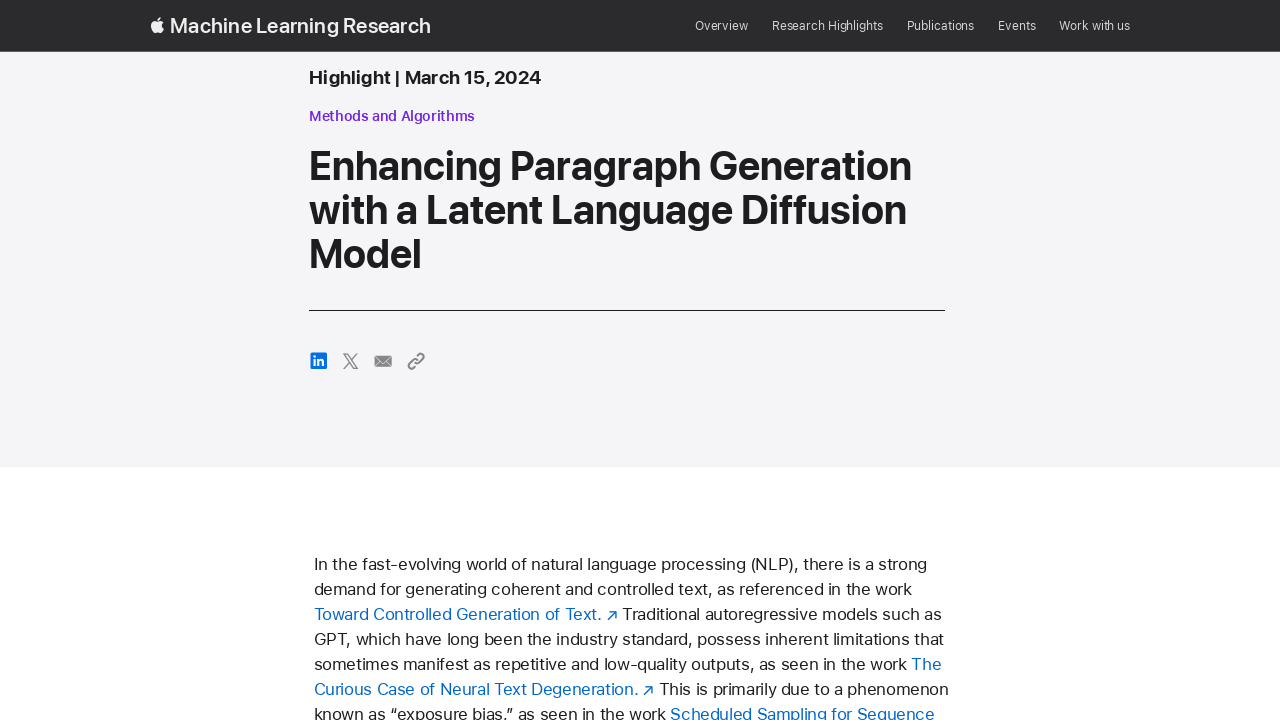

Retrieved type/role for element 1: submit
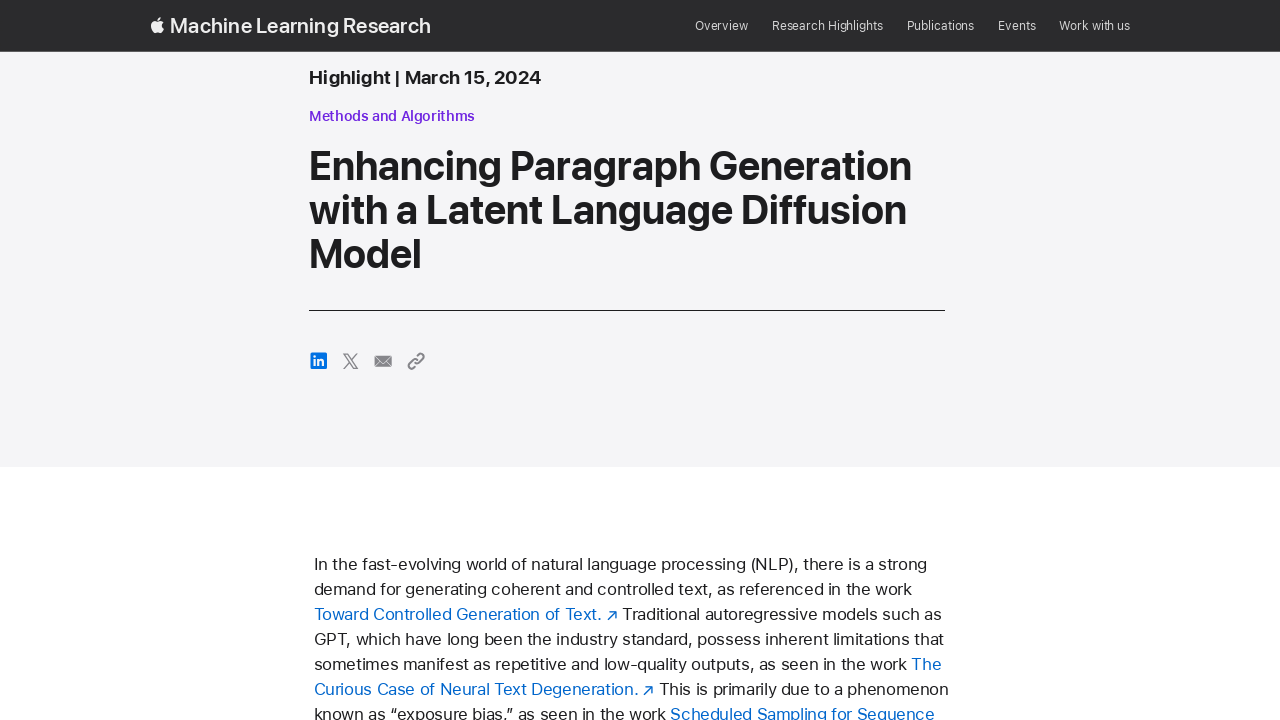

Clicked button element 1 at (319, 361) on button, input[type='range'], select, [role='slider'], [role='button'] >> nth=0
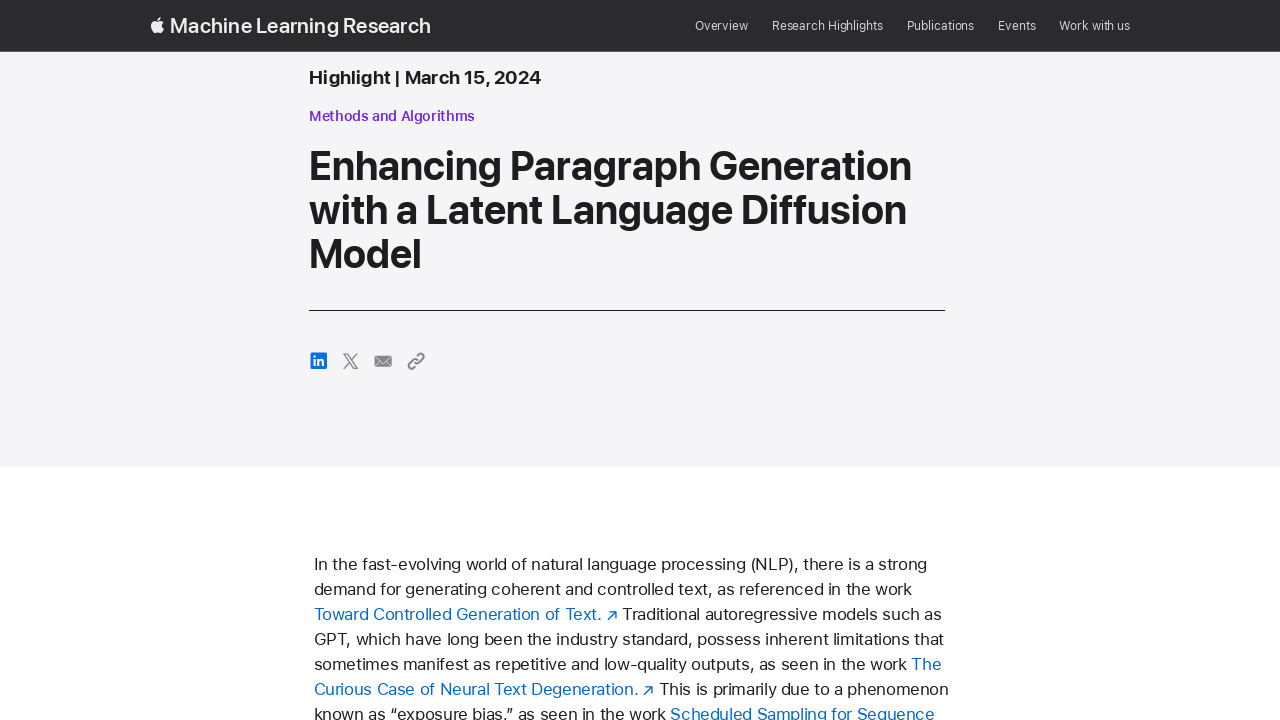

Waited 1 second after clicking element 1
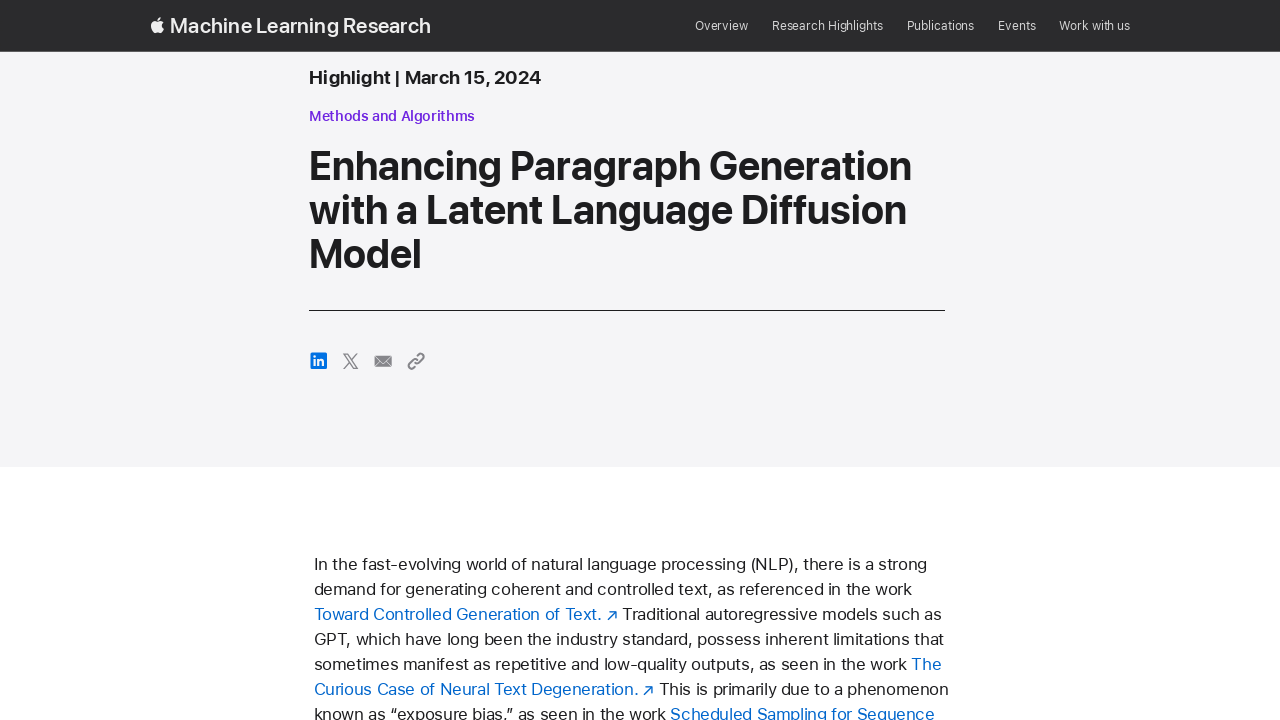

Hovered over interactive element 2 at (351, 361) on button, input[type='range'], select, [role='slider'], [role='button'] >> nth=1
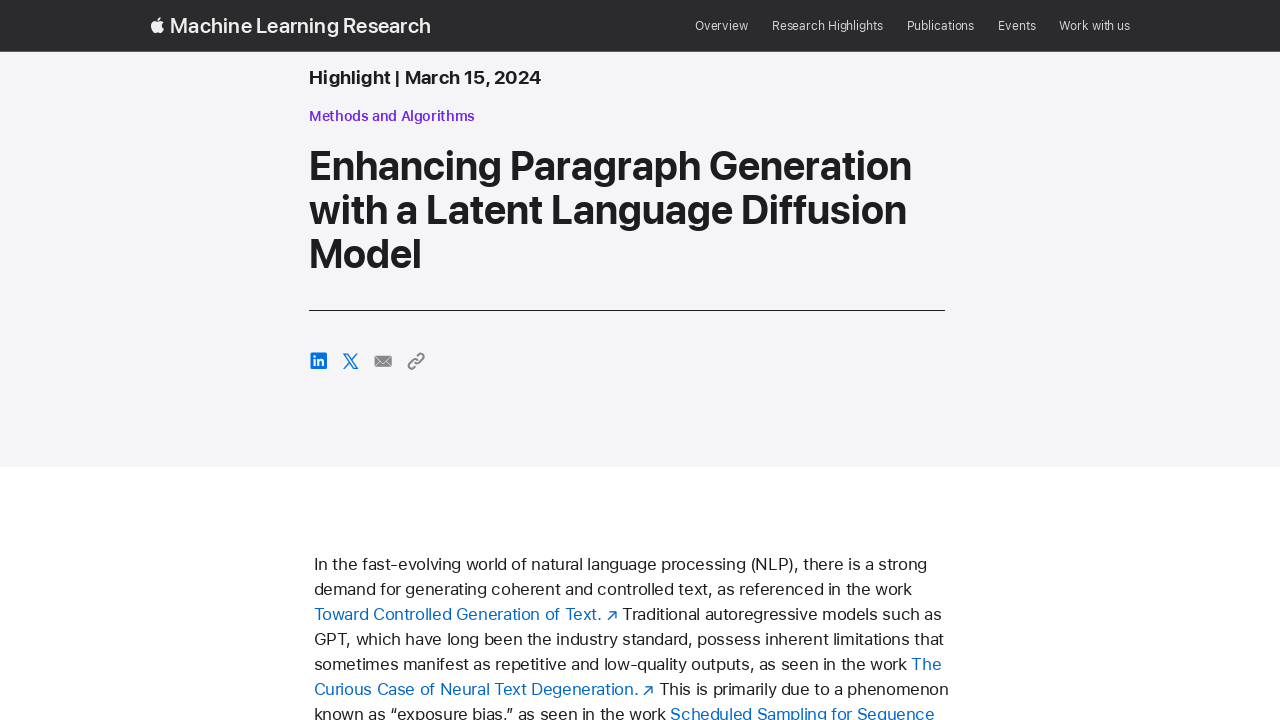

Waited 500ms after hovering over element 2
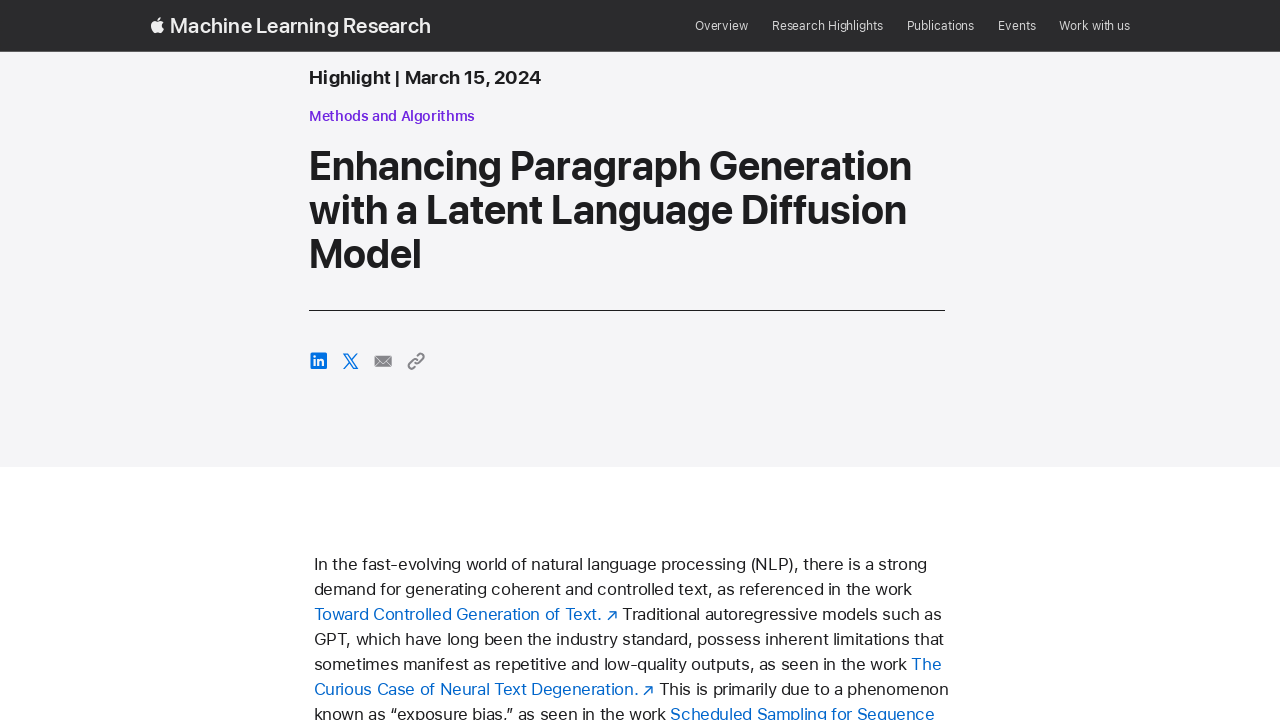

Retrieved tag name for element 2: BUTTON
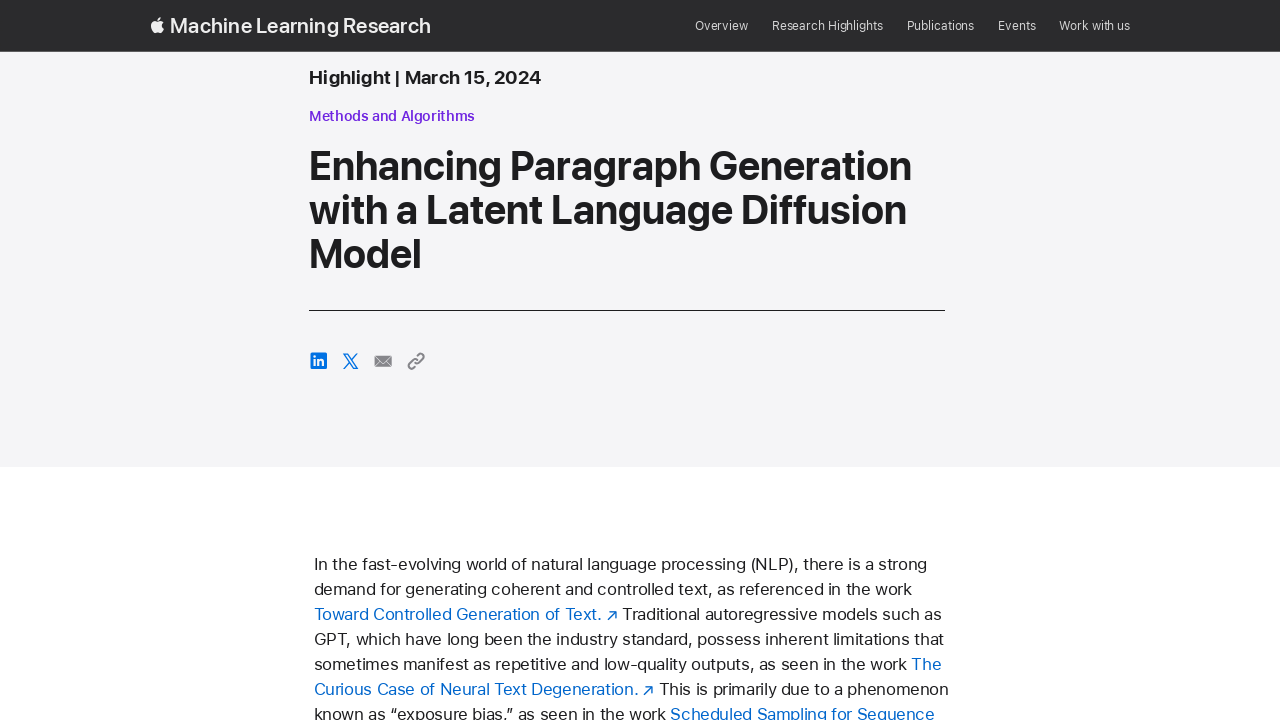

Retrieved type/role for element 2: submit
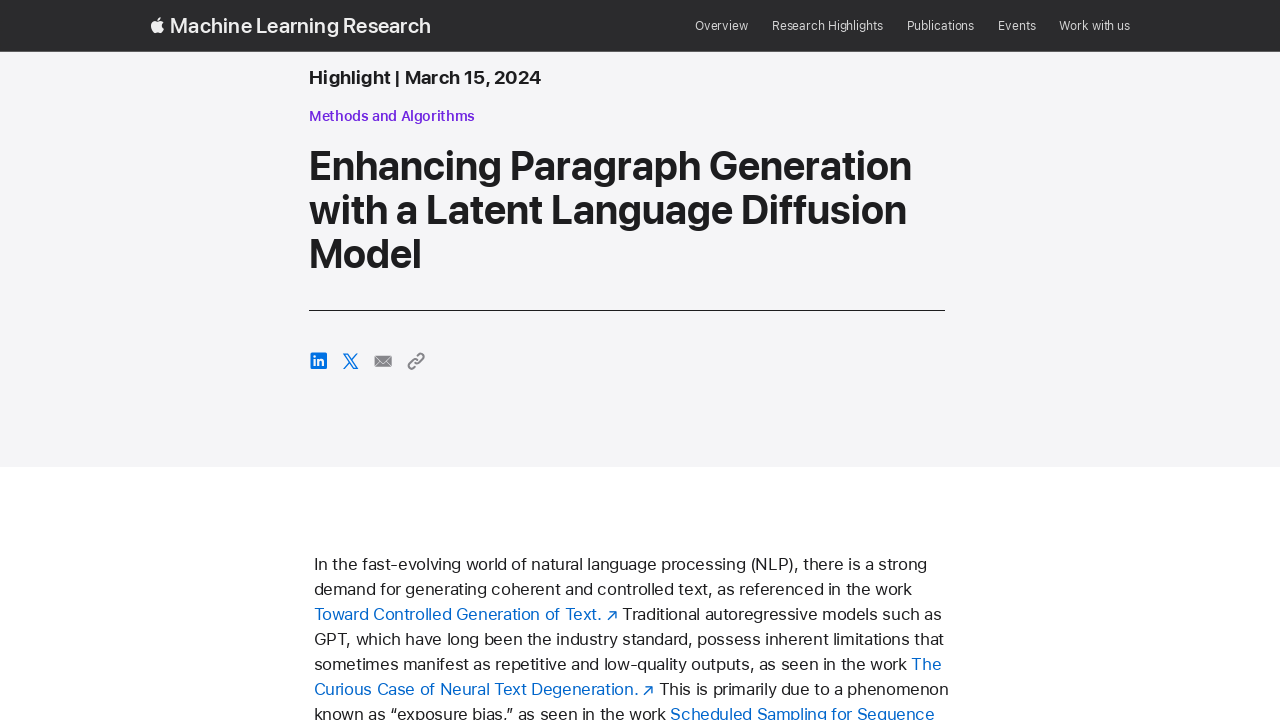

Clicked button element 2 at (351, 361) on button, input[type='range'], select, [role='slider'], [role='button'] >> nth=1
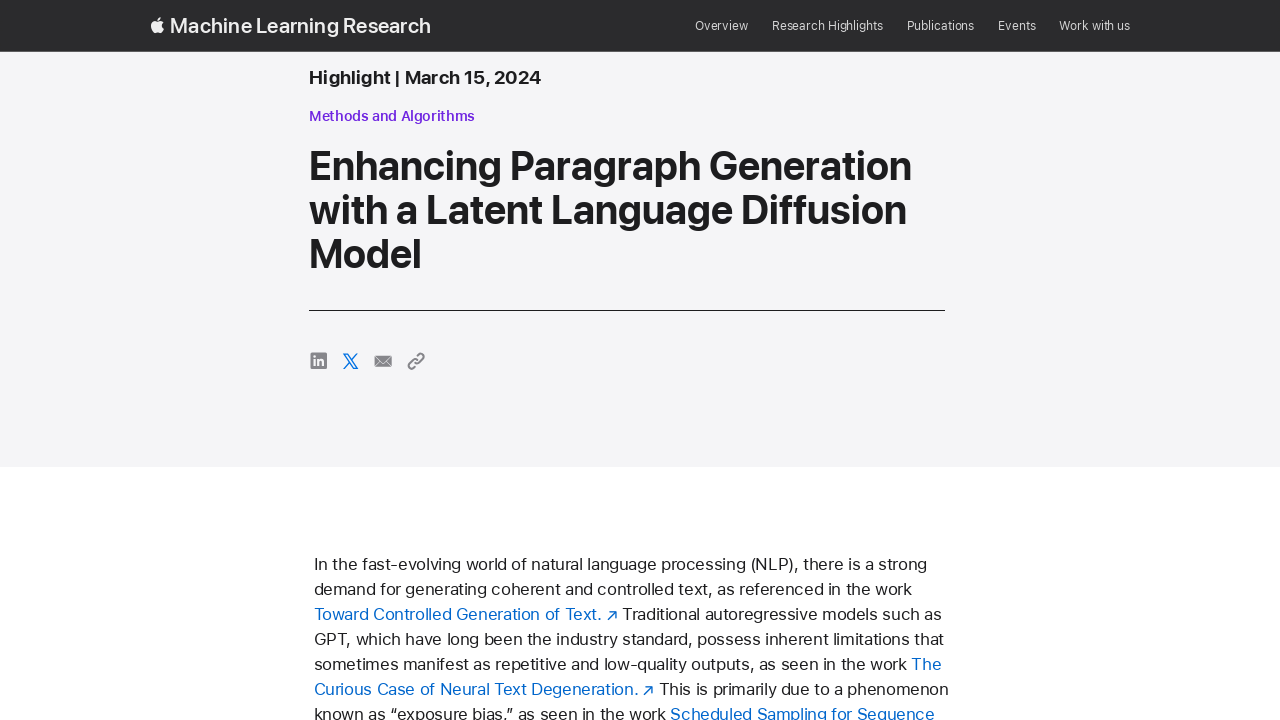

Waited 1 second after clicking element 2
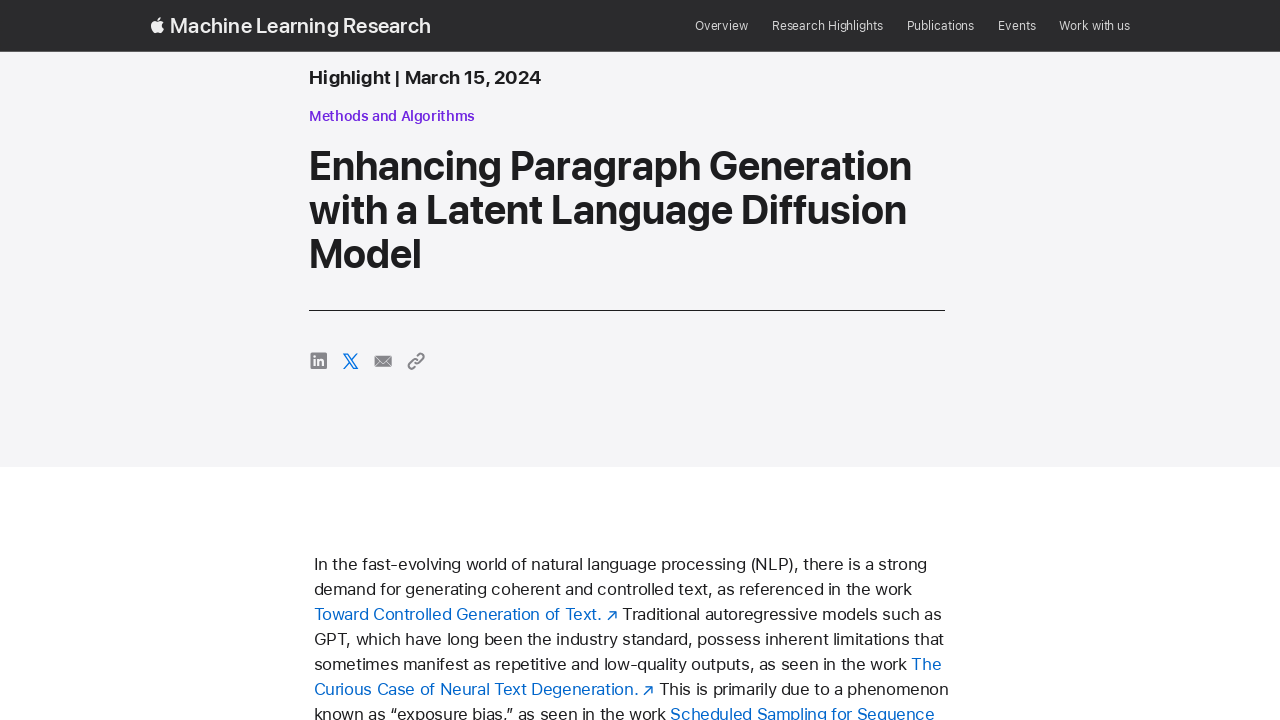

Hovered over interactive element 3 at (383, 361) on button, input[type='range'], select, [role='slider'], [role='button'] >> nth=2
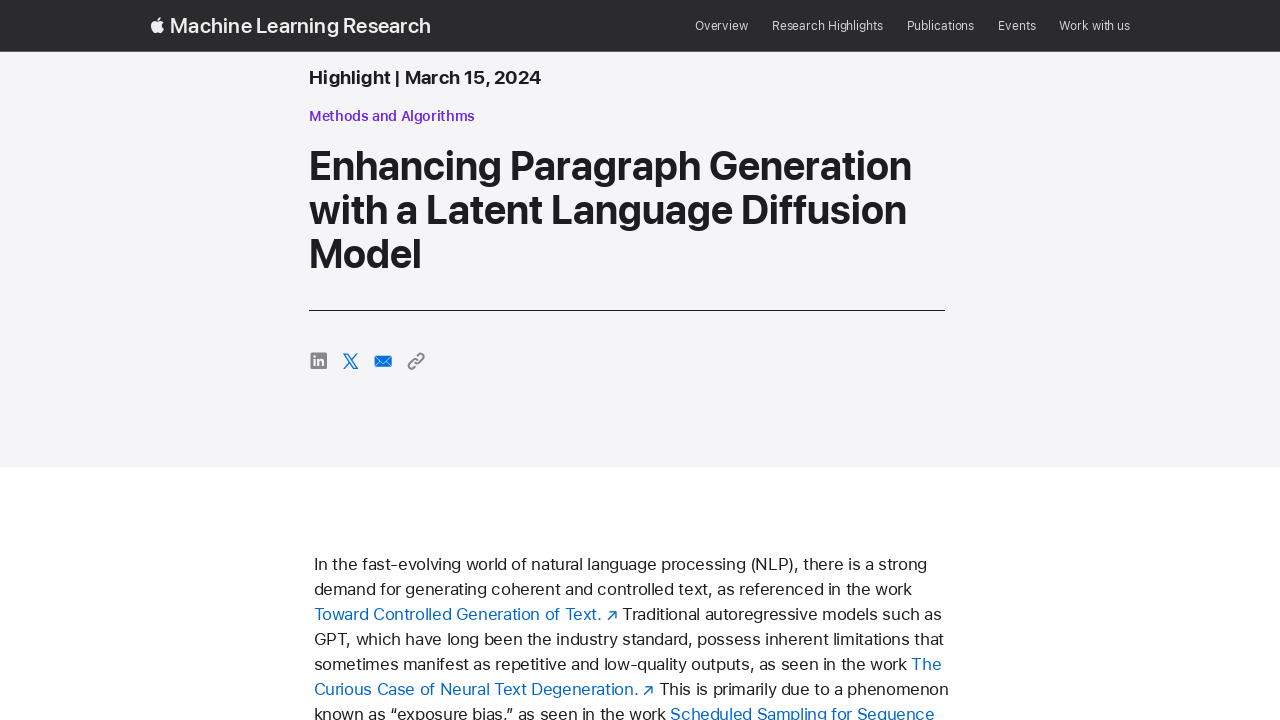

Waited 500ms after hovering over element 3
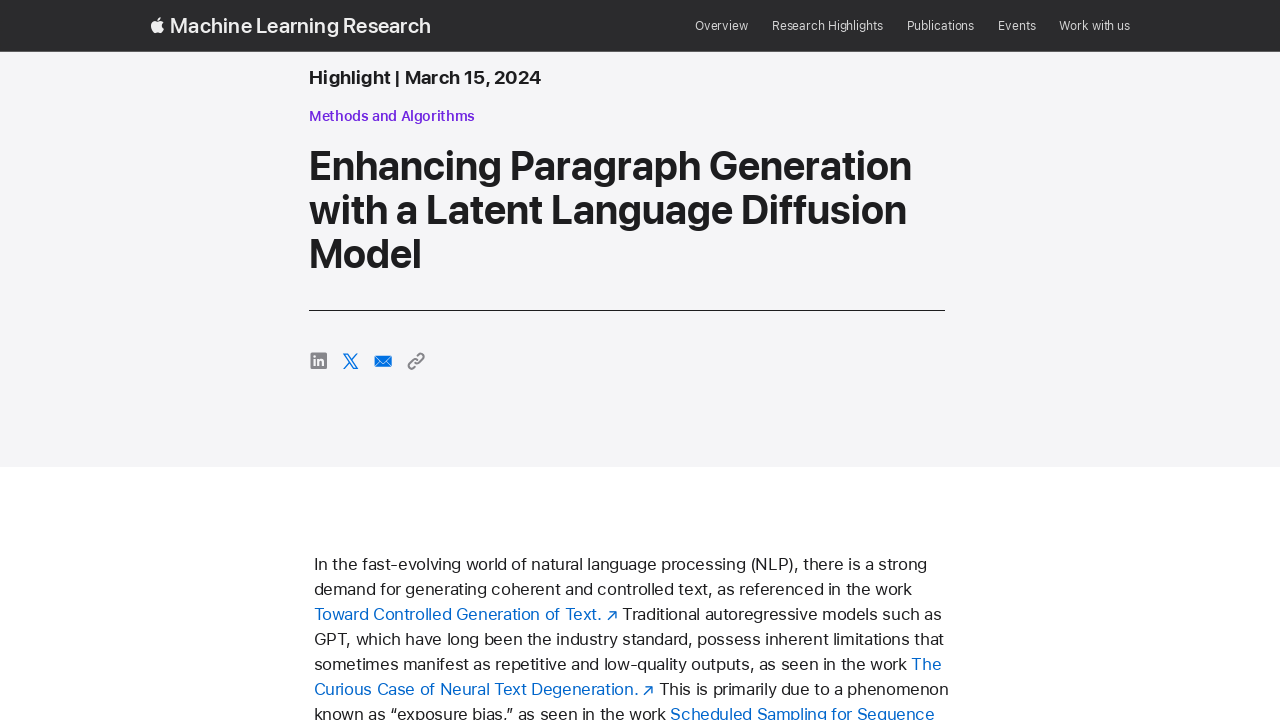

Retrieved tag name for element 3: BUTTON
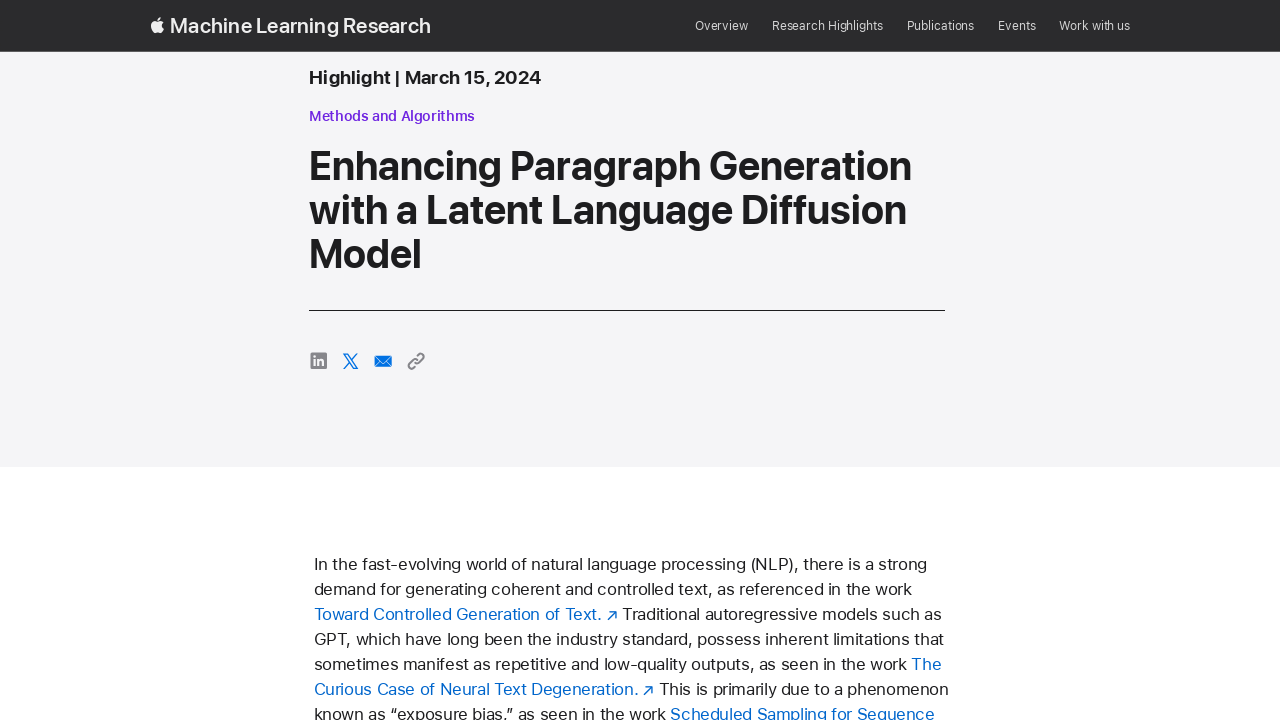

Retrieved type/role for element 3: submit
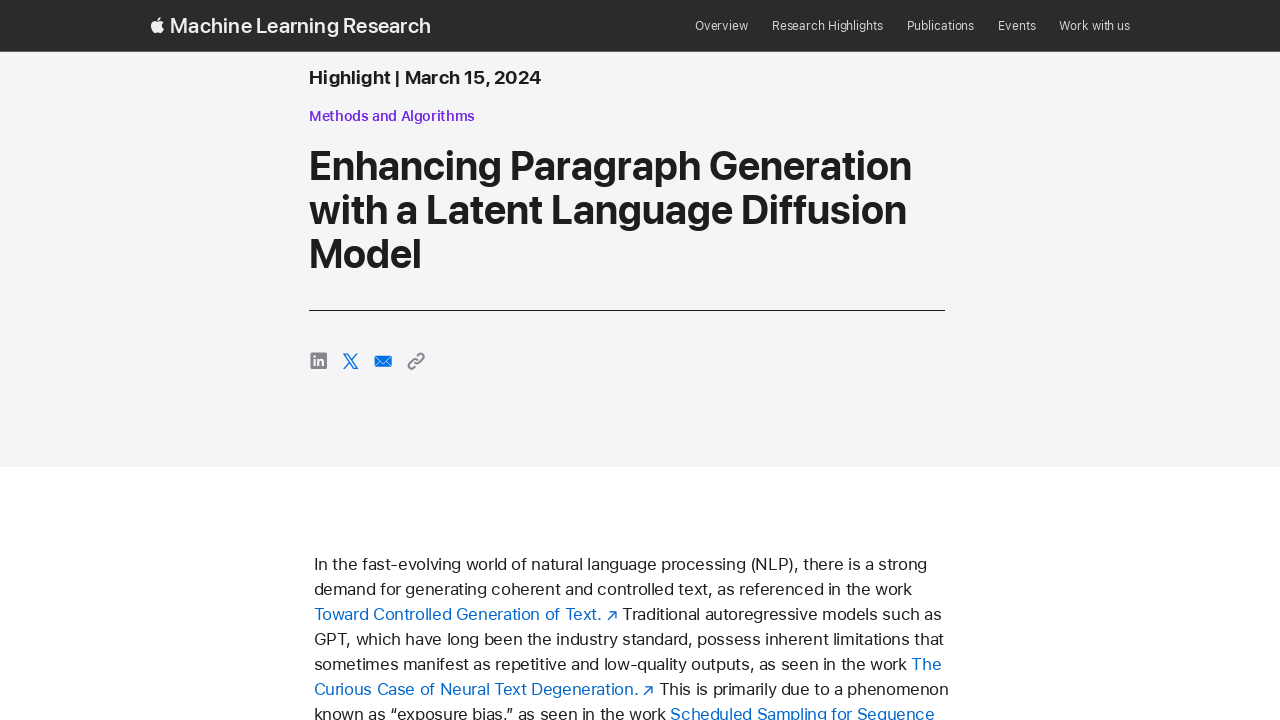

Clicked button element 3 at (383, 361) on button, input[type='range'], select, [role='slider'], [role='button'] >> nth=2
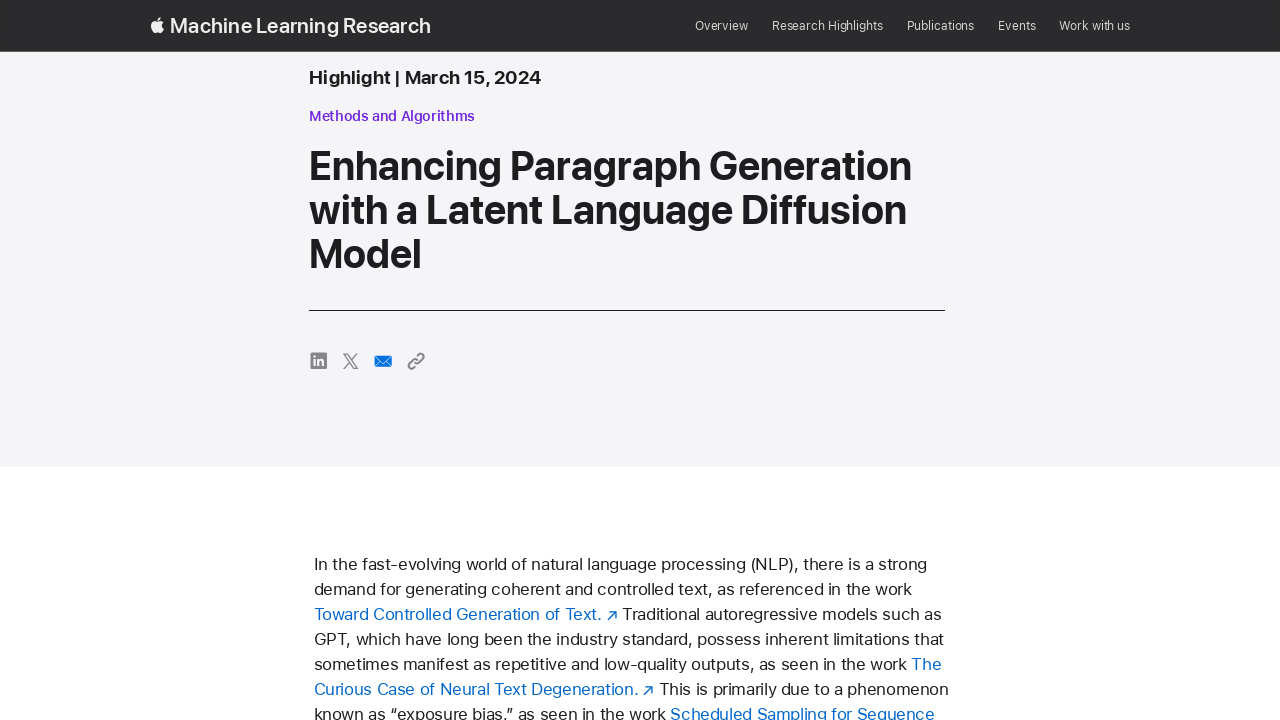

Waited 1 second after clicking element 3
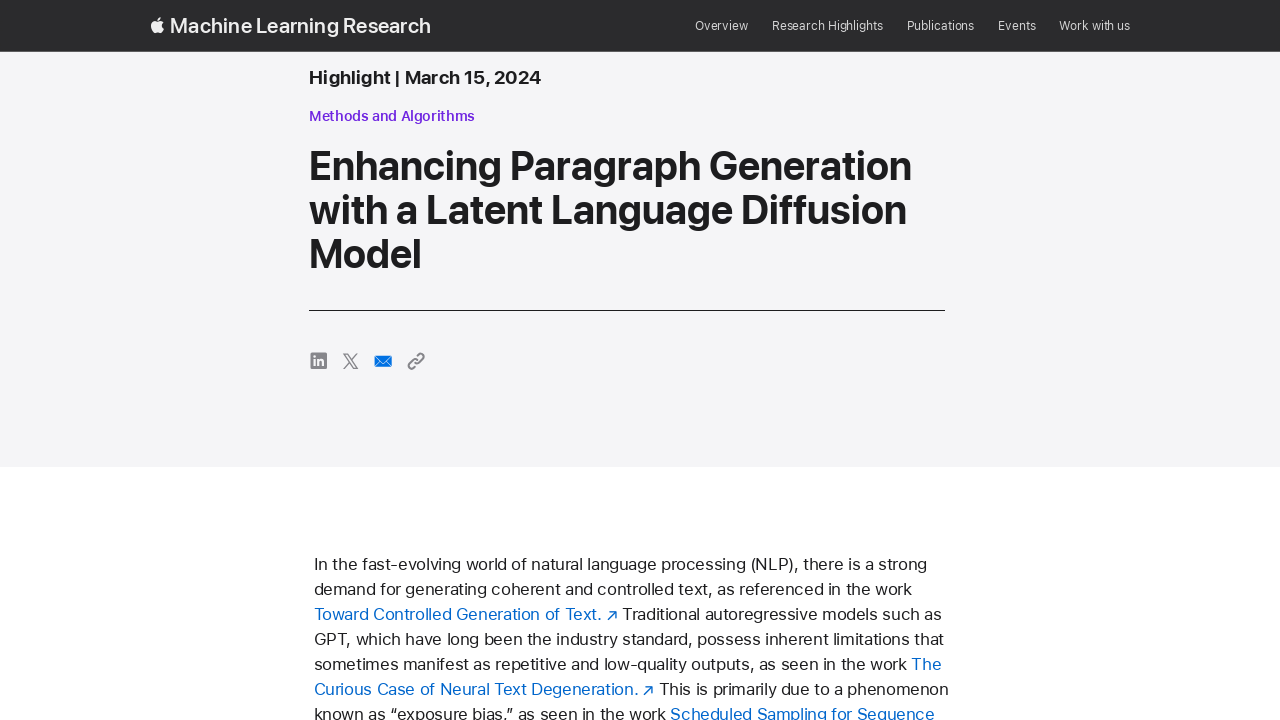

Hovered over interactive element 4 at (416, 361) on button, input[type='range'], select, [role='slider'], [role='button'] >> nth=3
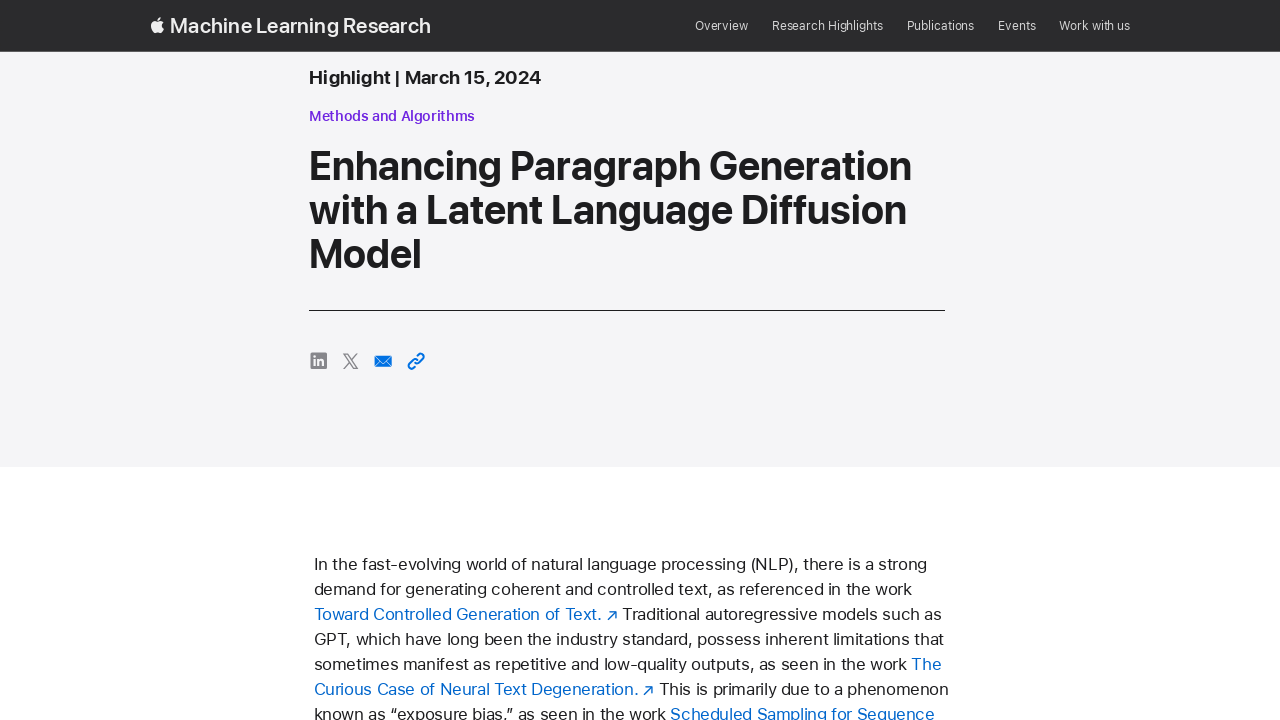

Waited 500ms after hovering over element 4
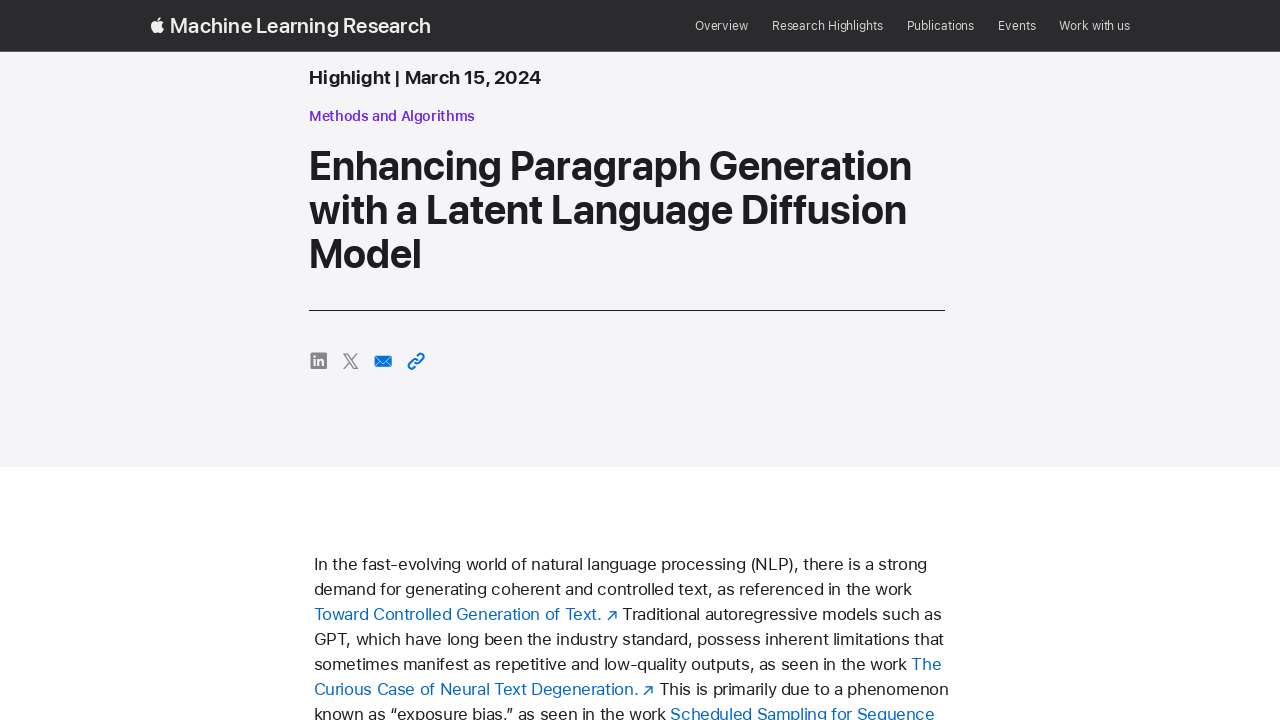

Retrieved tag name for element 4: BUTTON
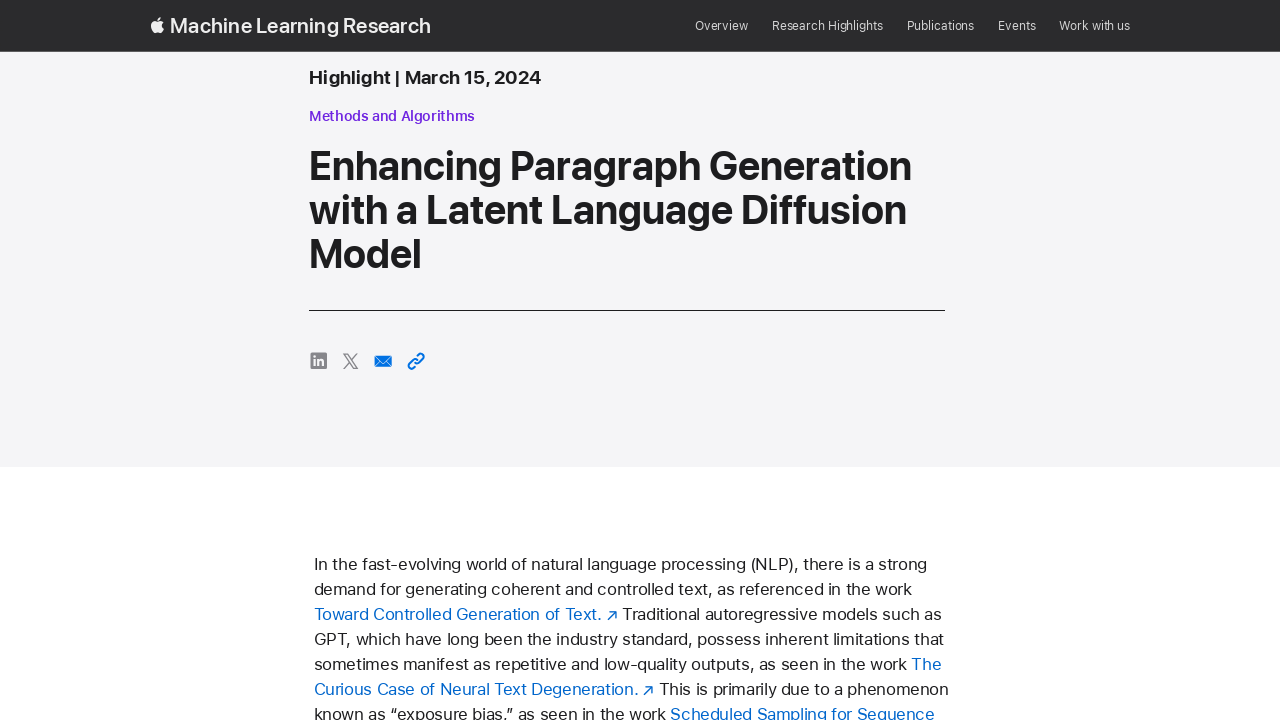

Retrieved type/role for element 4: submit
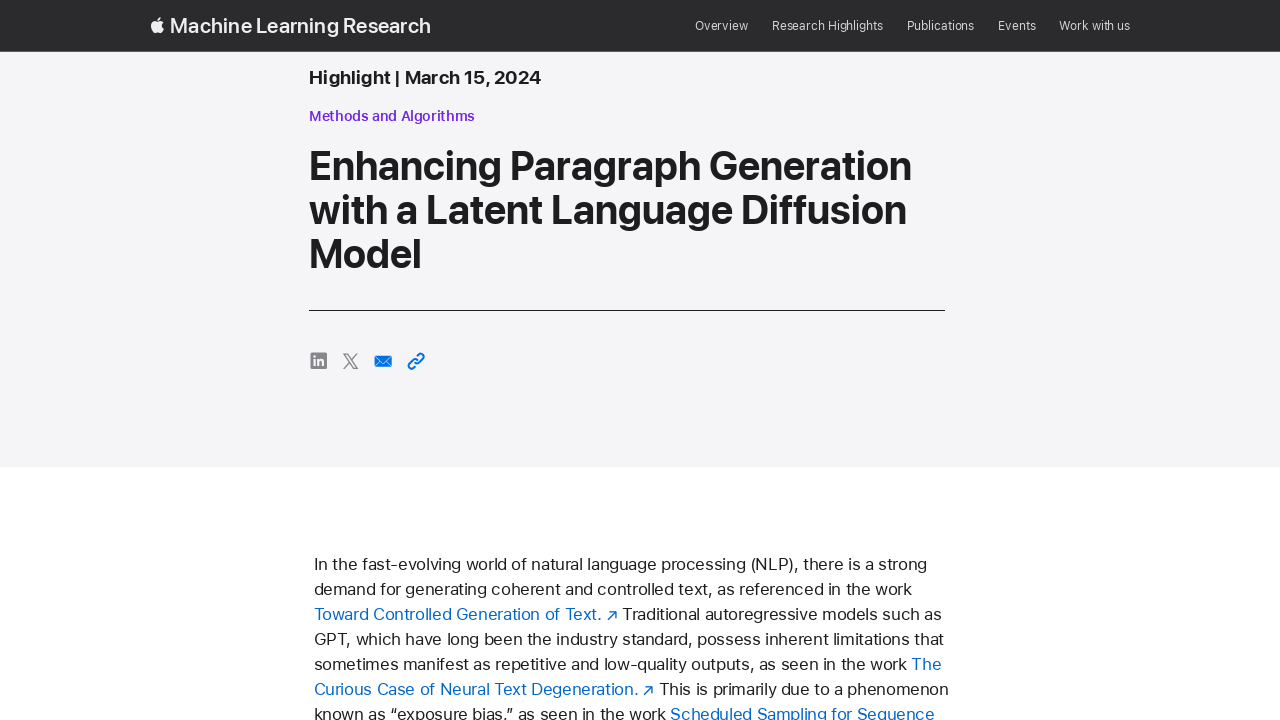

Clicked button element 4 at (416, 361) on button, input[type='range'], select, [role='slider'], [role='button'] >> nth=3
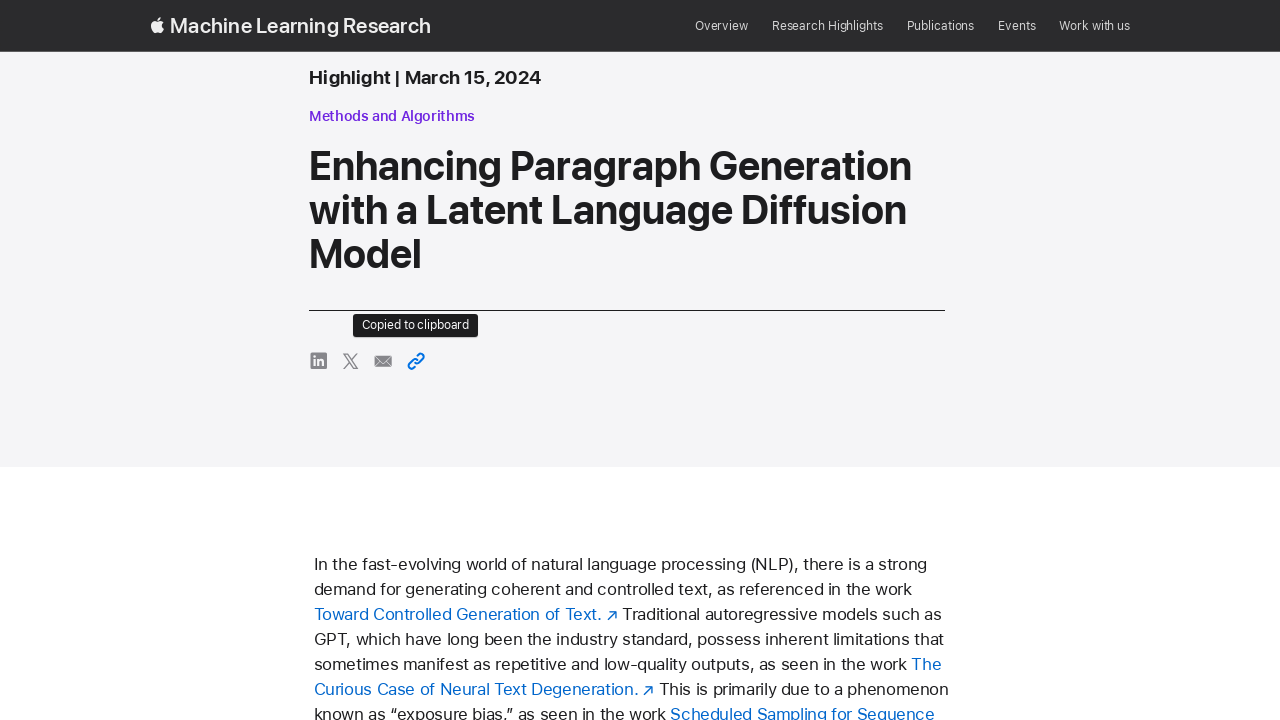

Waited 1 second after clicking element 4
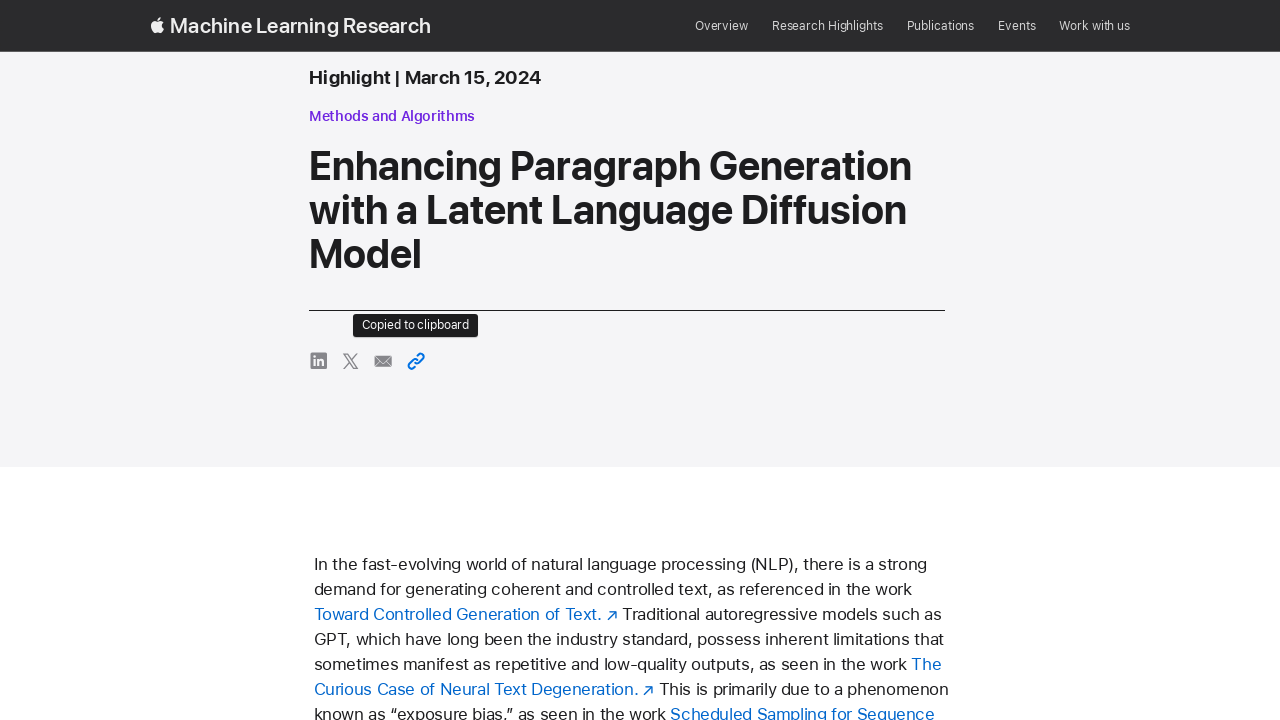

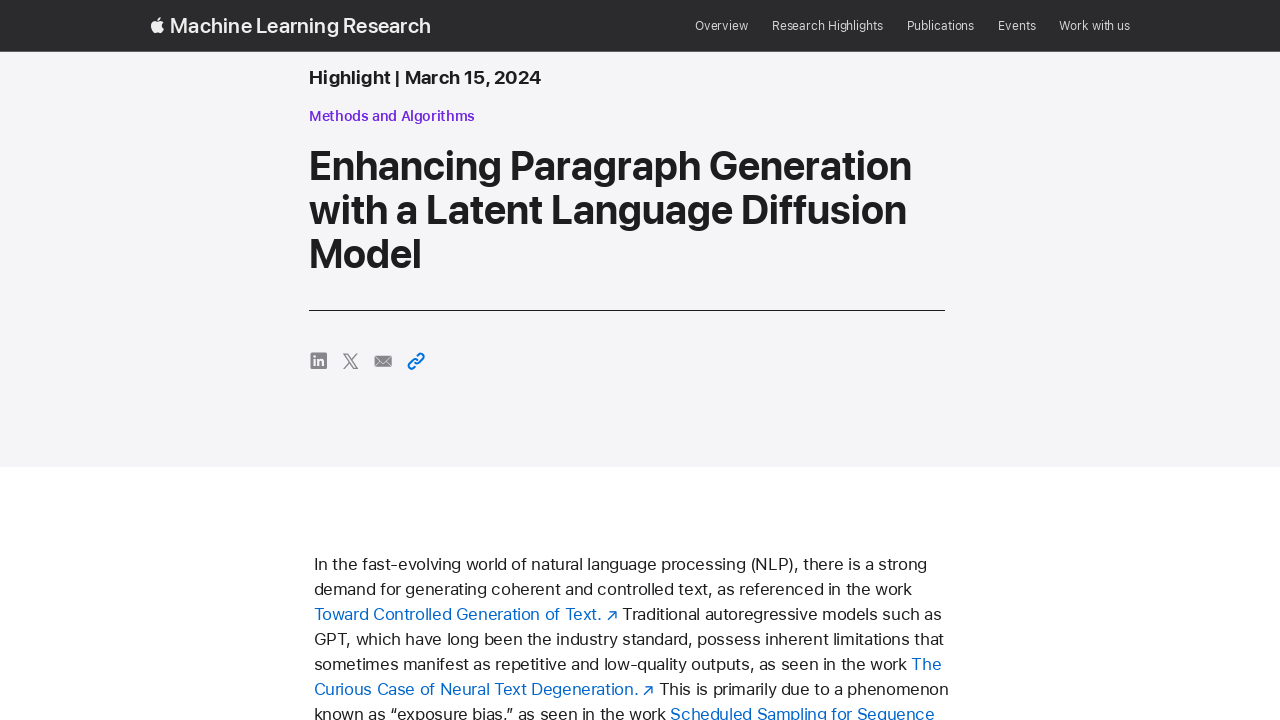